Checks the first checkbox and verifies it becomes checked

Starting URL: https://the-internet.herokuapp.com/checkboxes

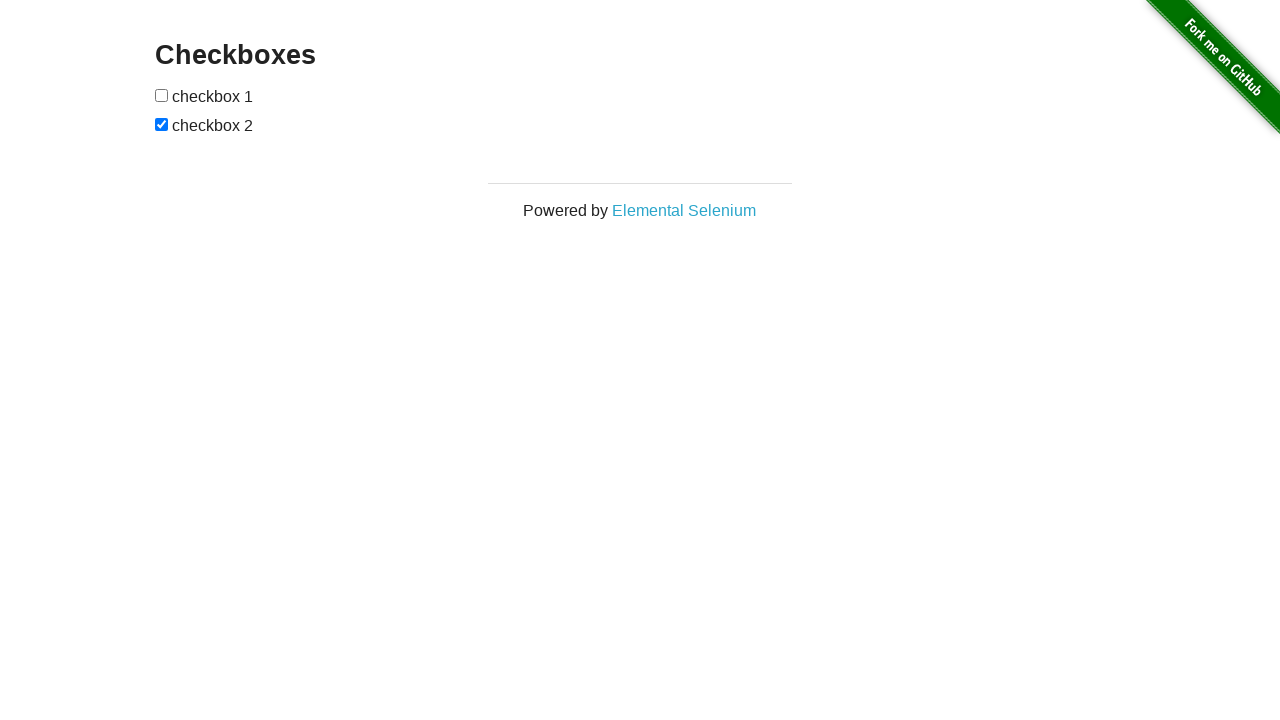

Located the first checkbox element
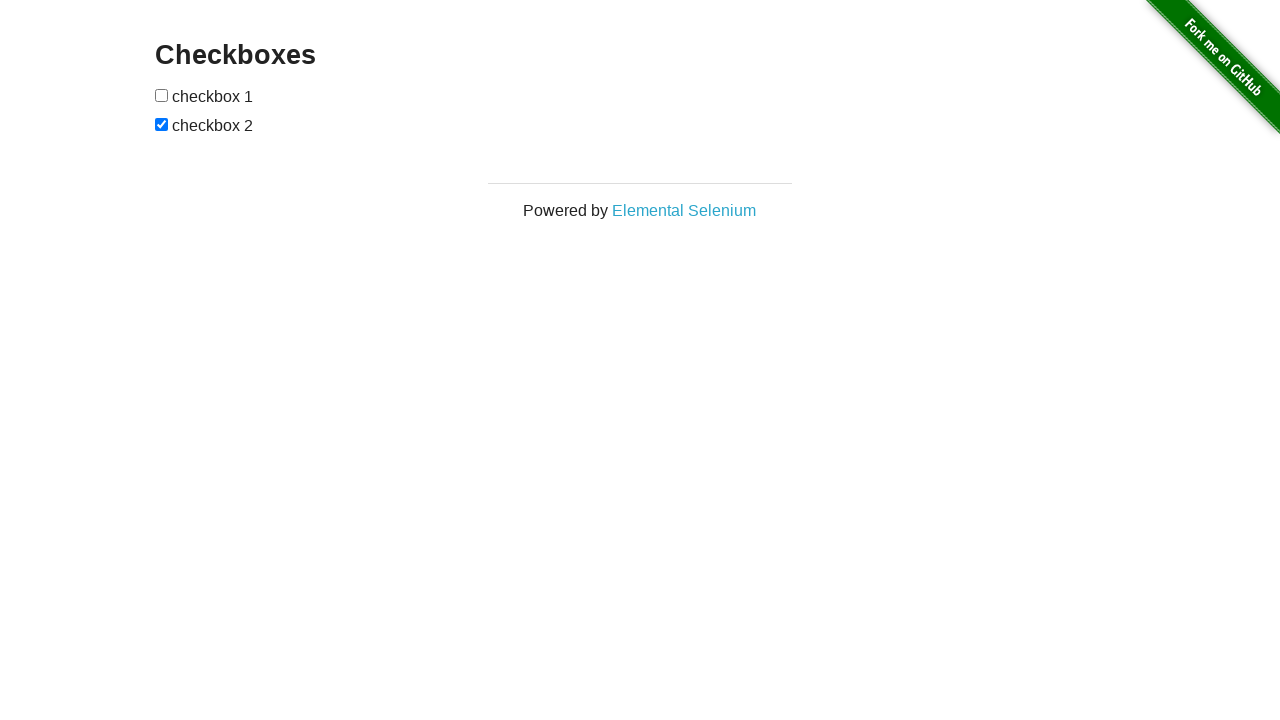

Clicked to check the first checkbox at (162, 95) on input[type='checkbox'] >> nth=0
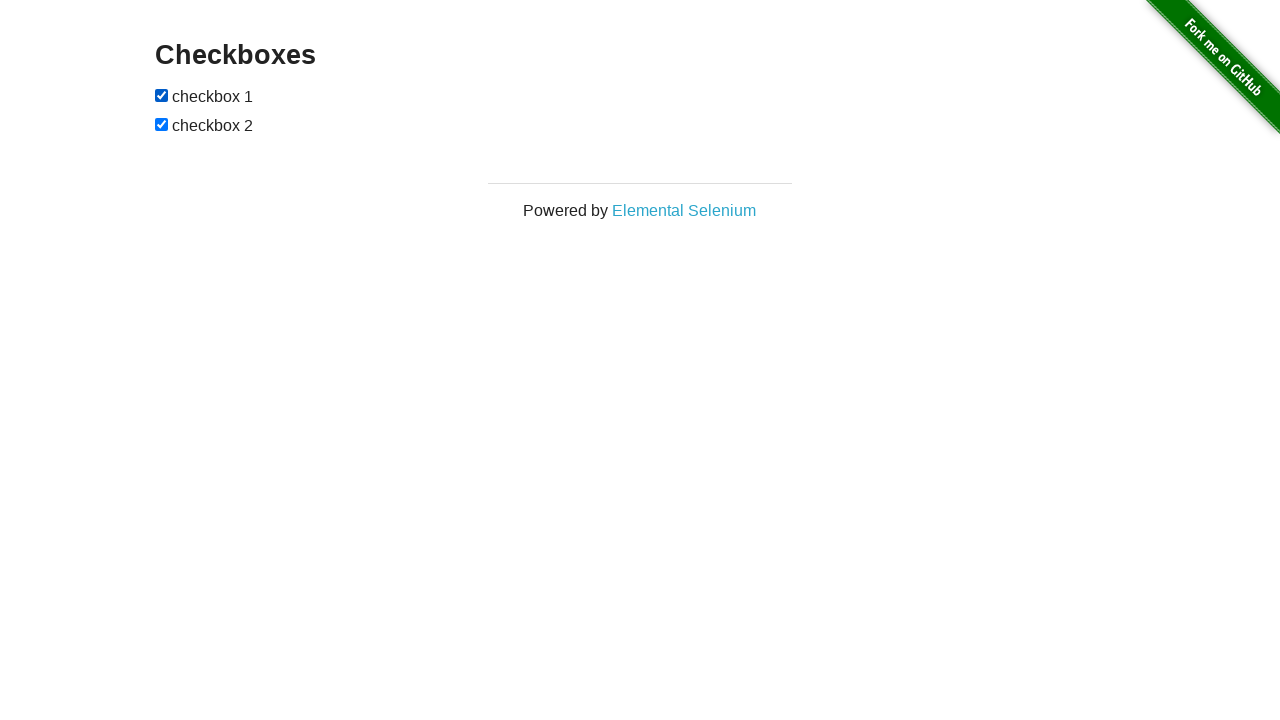

Verified that the first checkbox is now checked
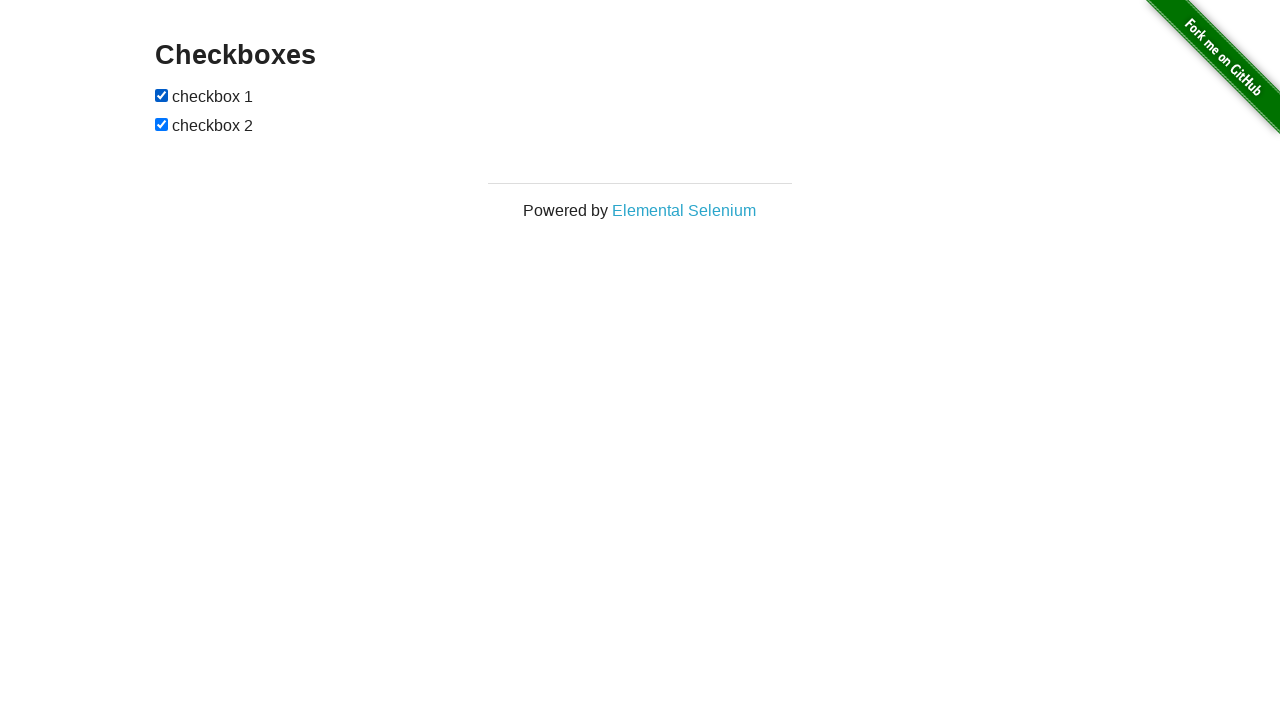

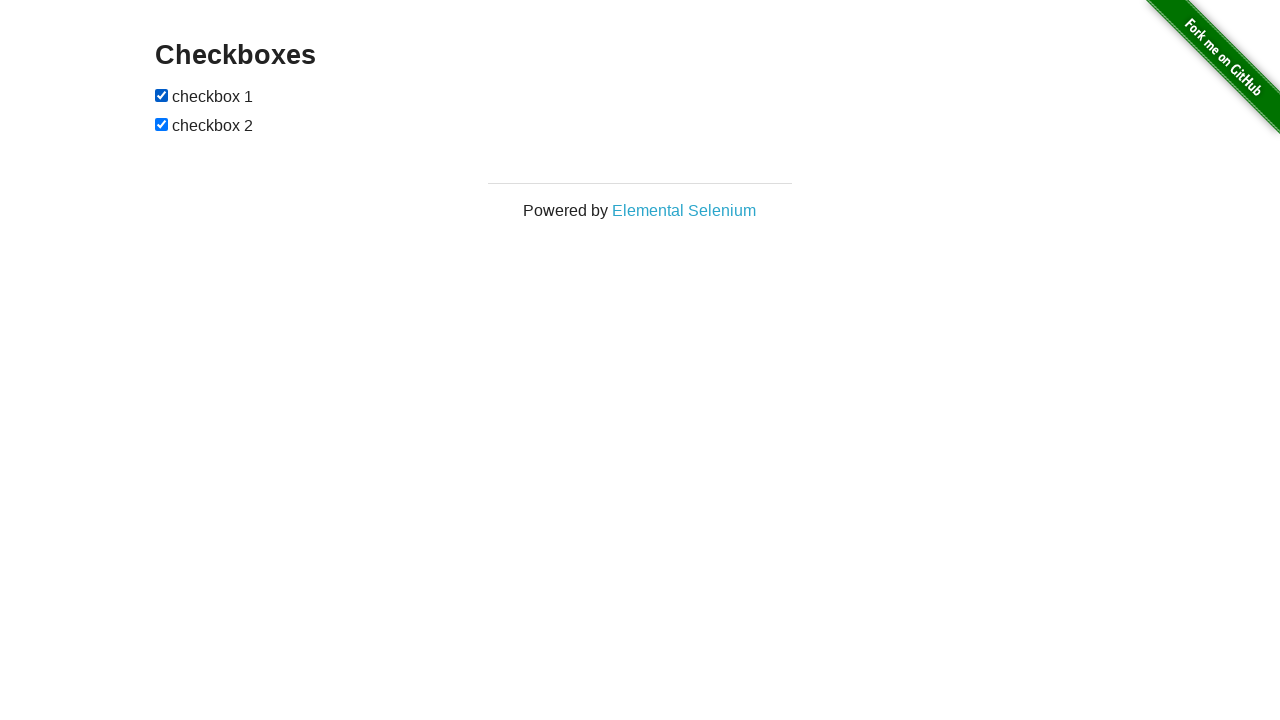